Tests a Selenium detector page by filling in token fields and clicking the test button to verify the automation passes detection checks.

Starting URL: https://hmaker.github.io/selenium-detector/

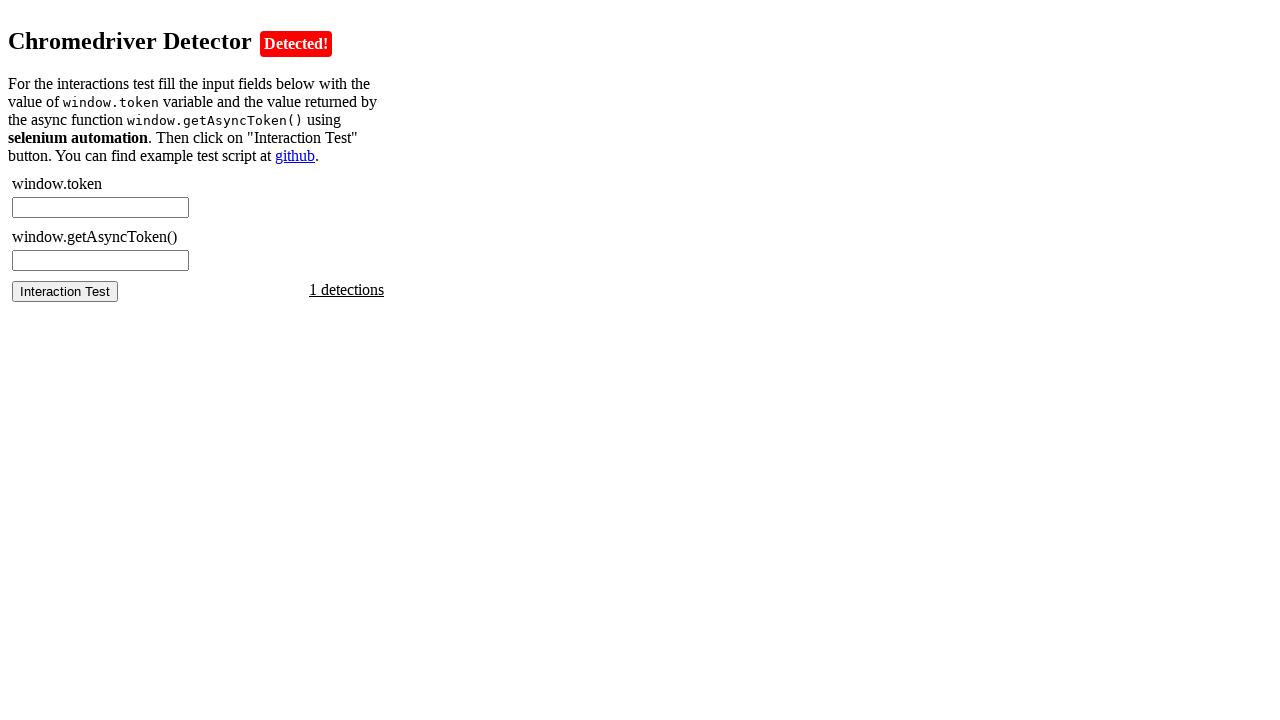

Evaluated window.token from page
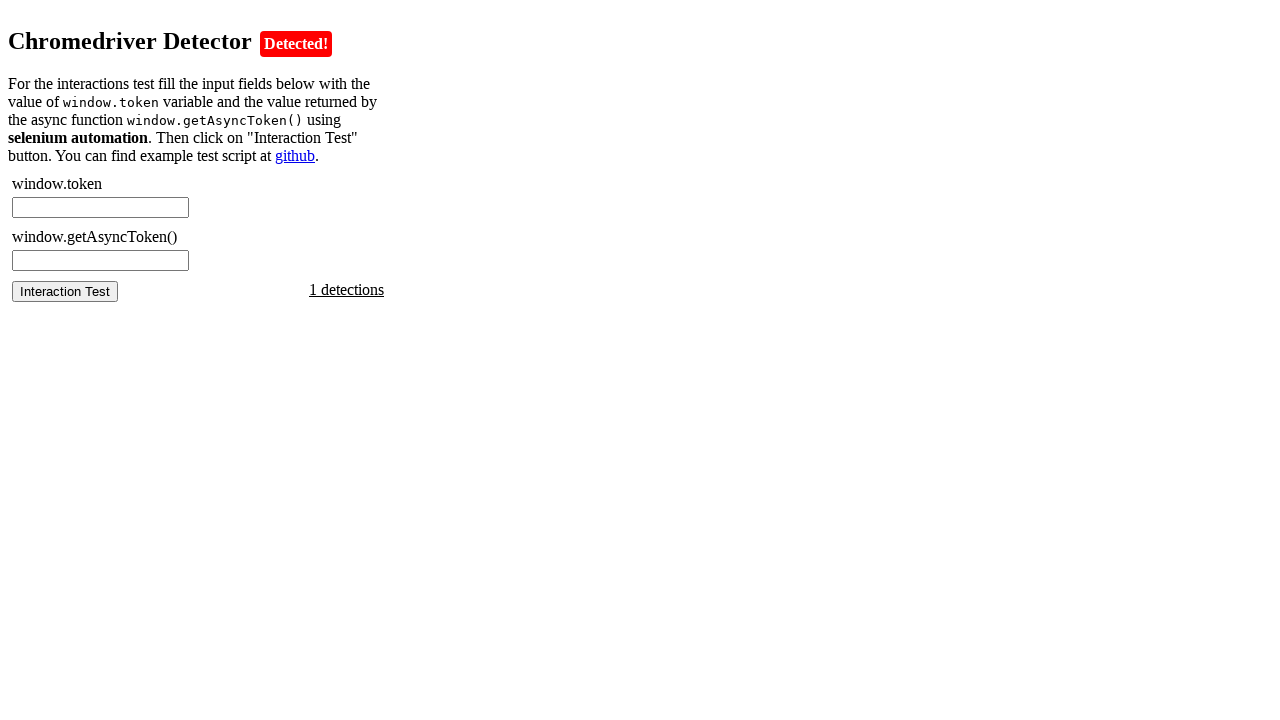

Filled chromedriver token field on #chromedriver-token
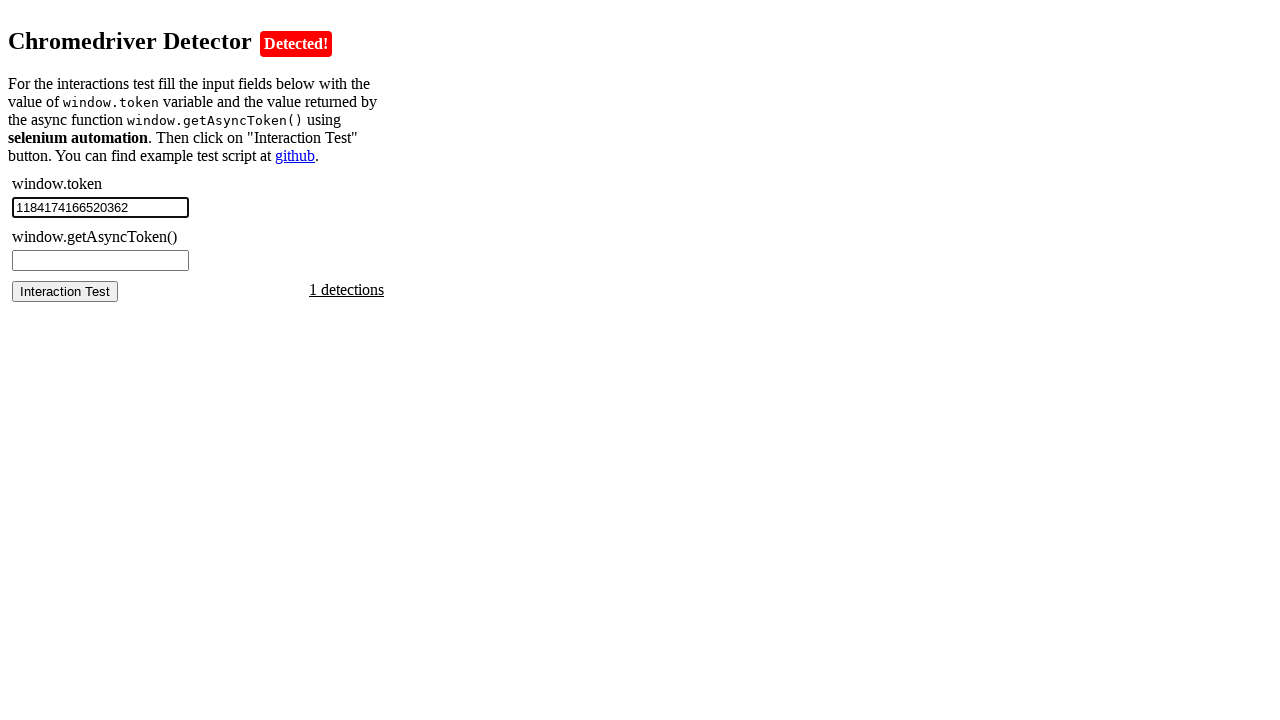

Evaluated async token from page
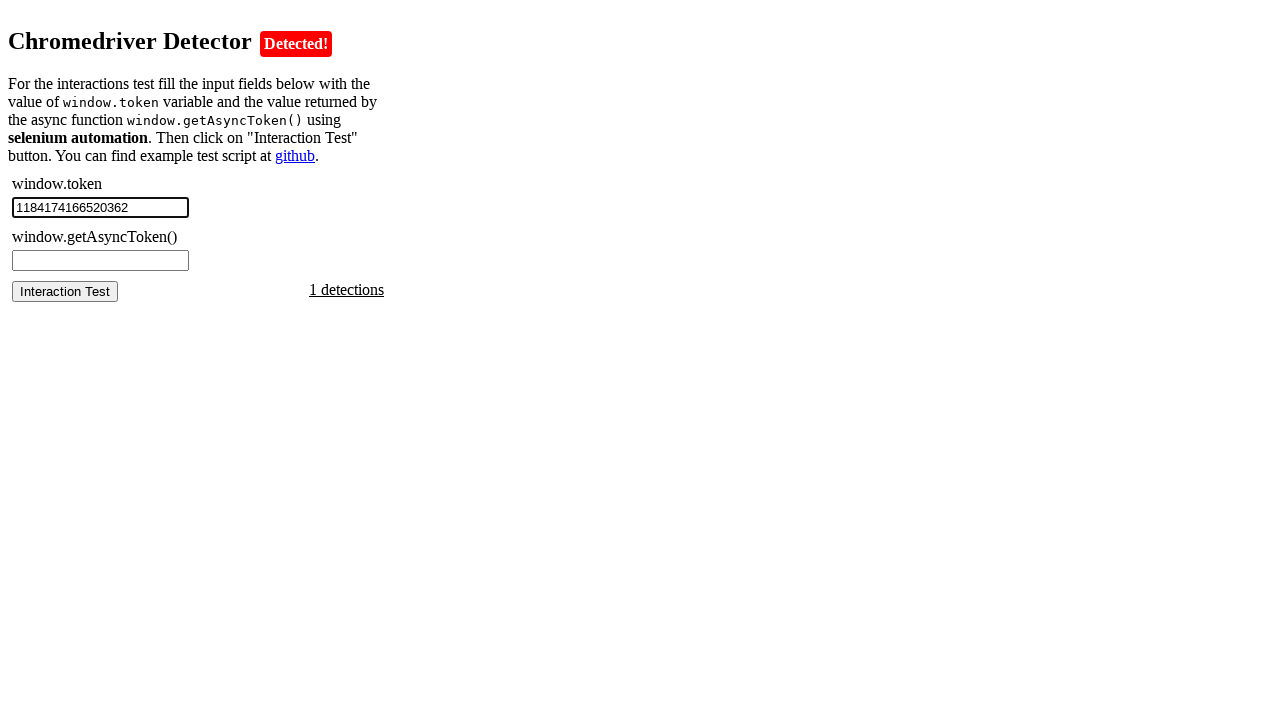

Filled async token field on #chromedriver-asynctoken
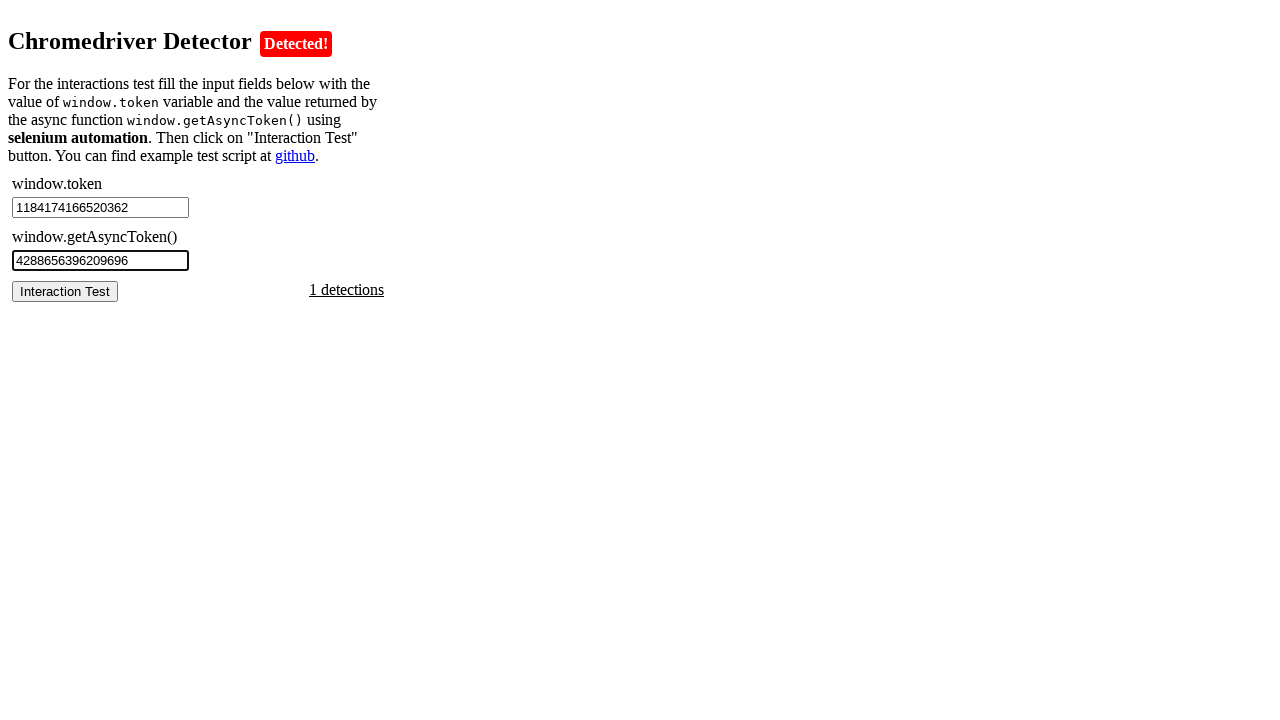

Clicked the test button to verify automation detection at (65, 291) on #chromedriver-test
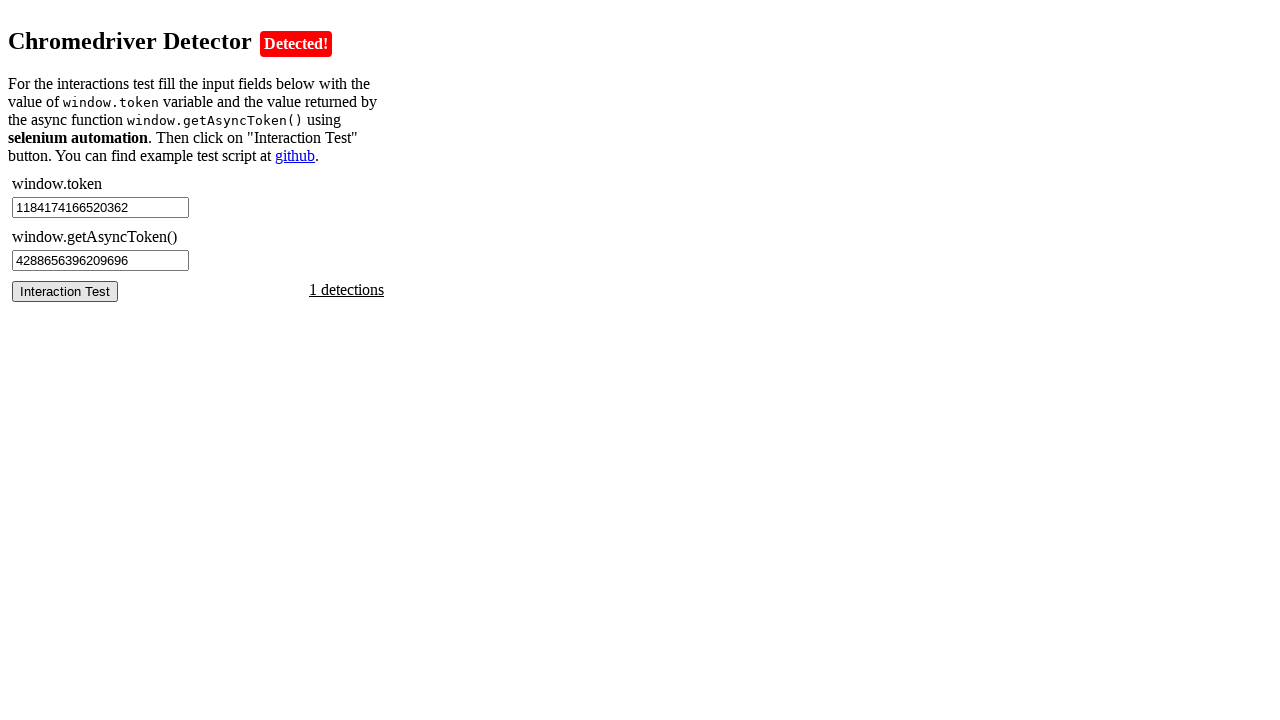

Test result element loaded
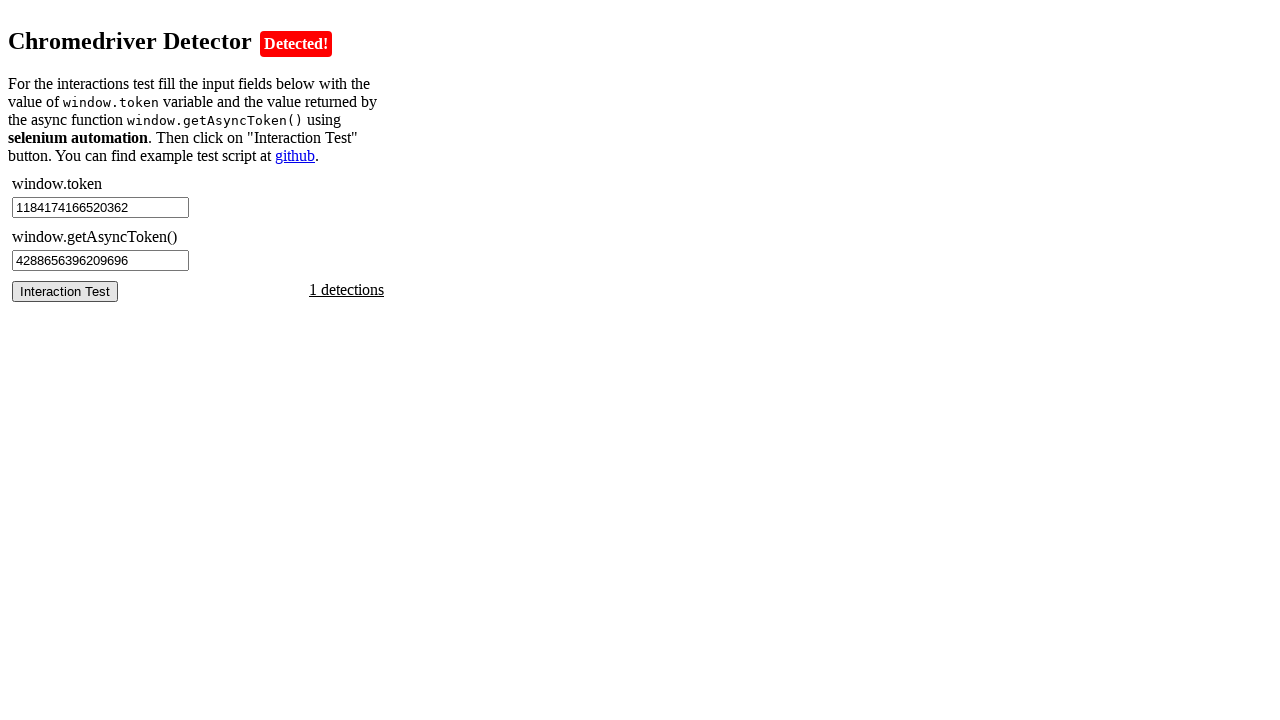

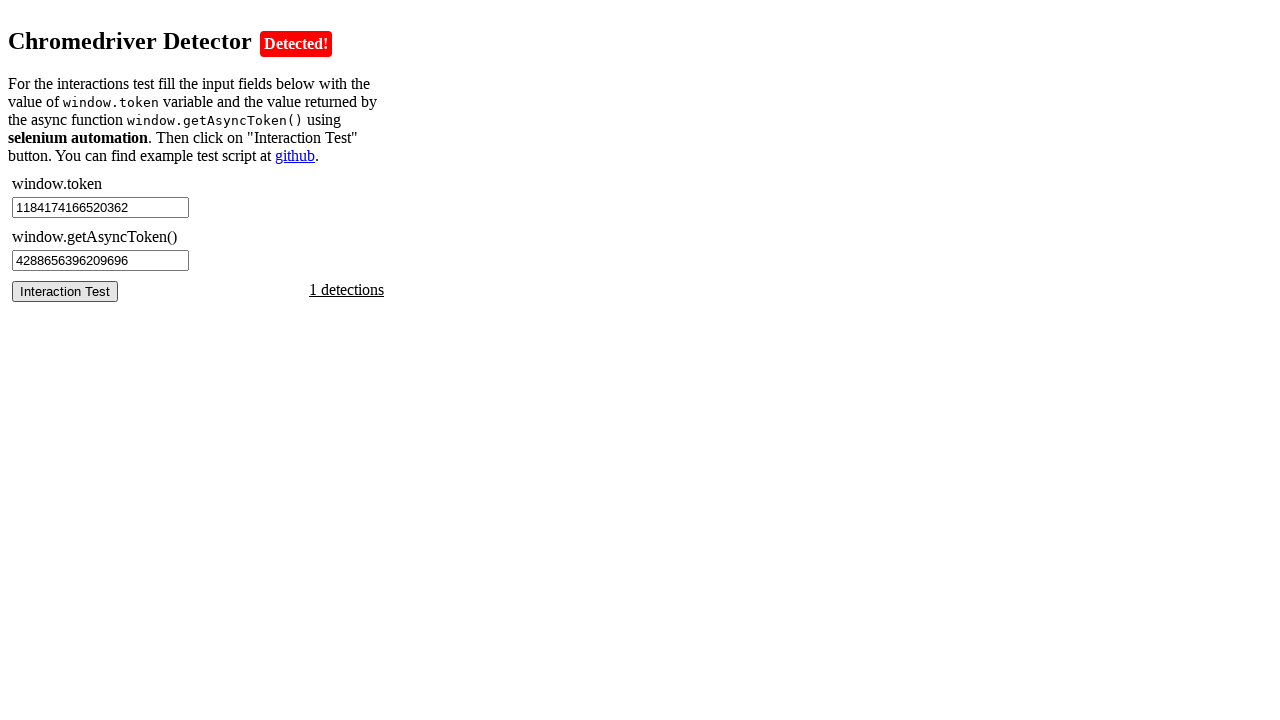